Tests marking all todo items as completed using the toggle-all checkbox

Starting URL: https://demo.playwright.dev/todomvc

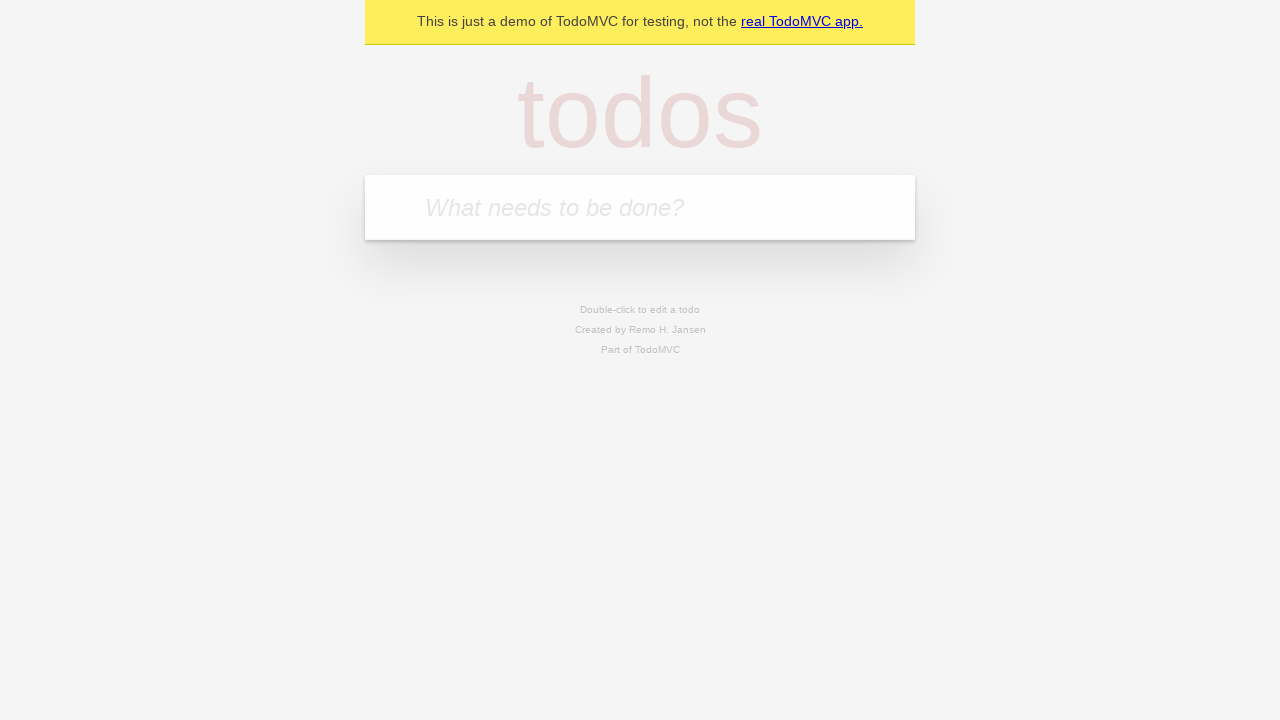

Located the todo input field
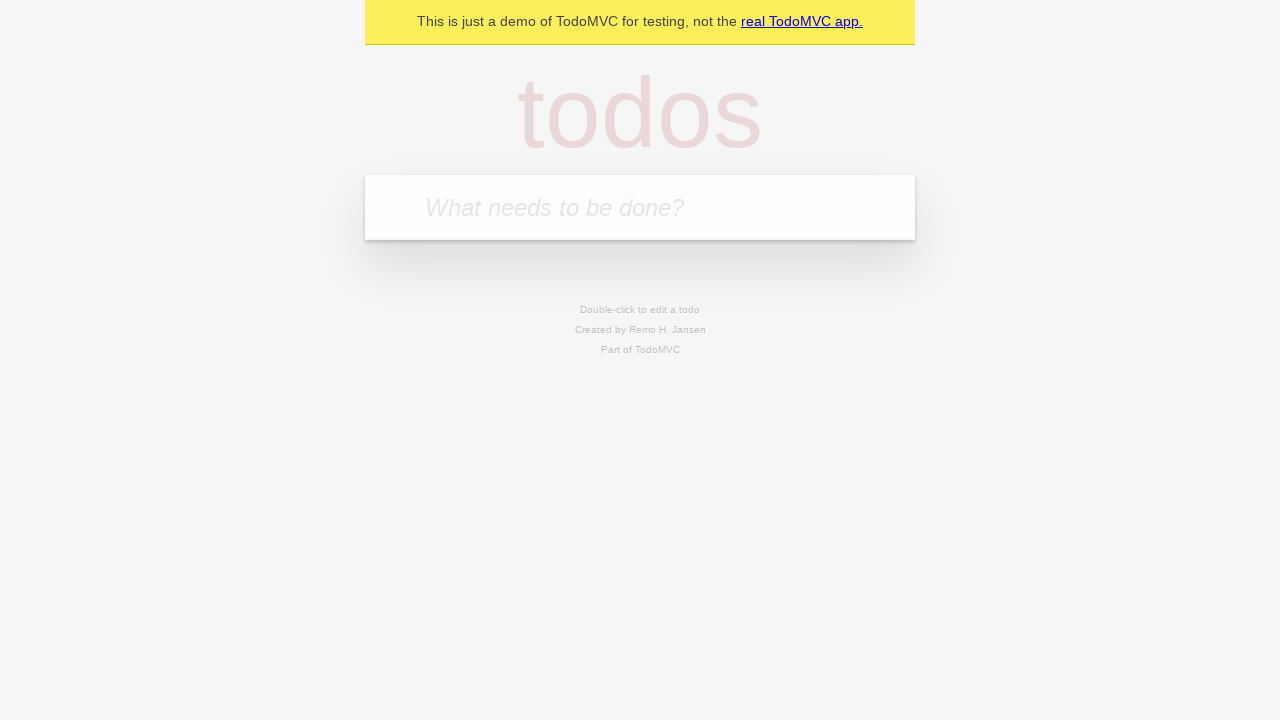

Filled todo input with 'buy some cheese' on internal:attr=[placeholder="What needs to be done?"i]
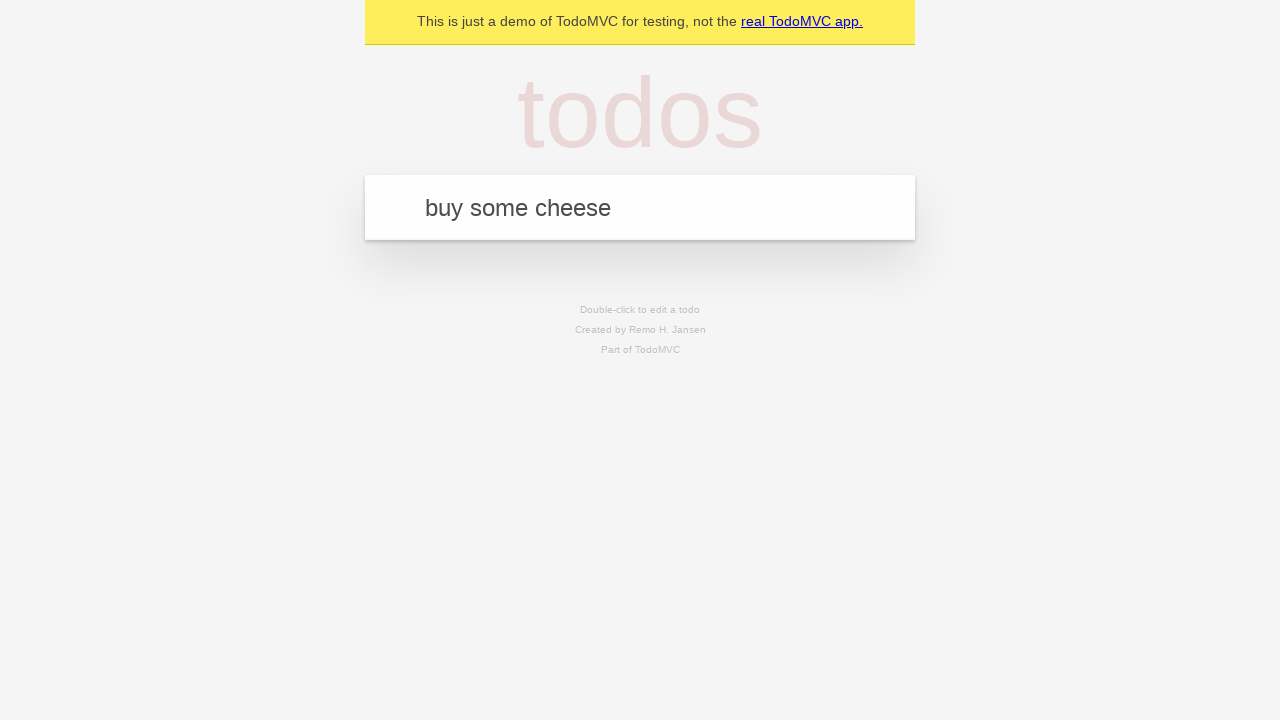

Pressed Enter to add todo item 'buy some cheese' on internal:attr=[placeholder="What needs to be done?"i]
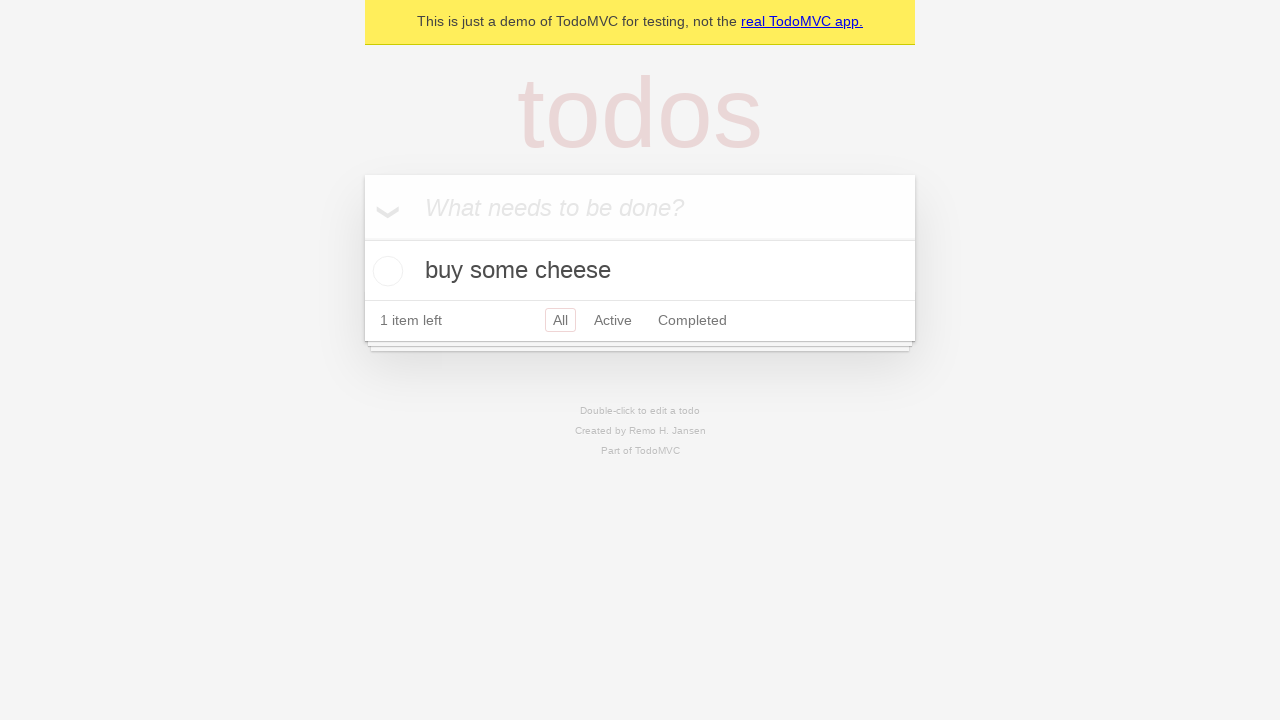

Filled todo input with 'feed the cat' on internal:attr=[placeholder="What needs to be done?"i]
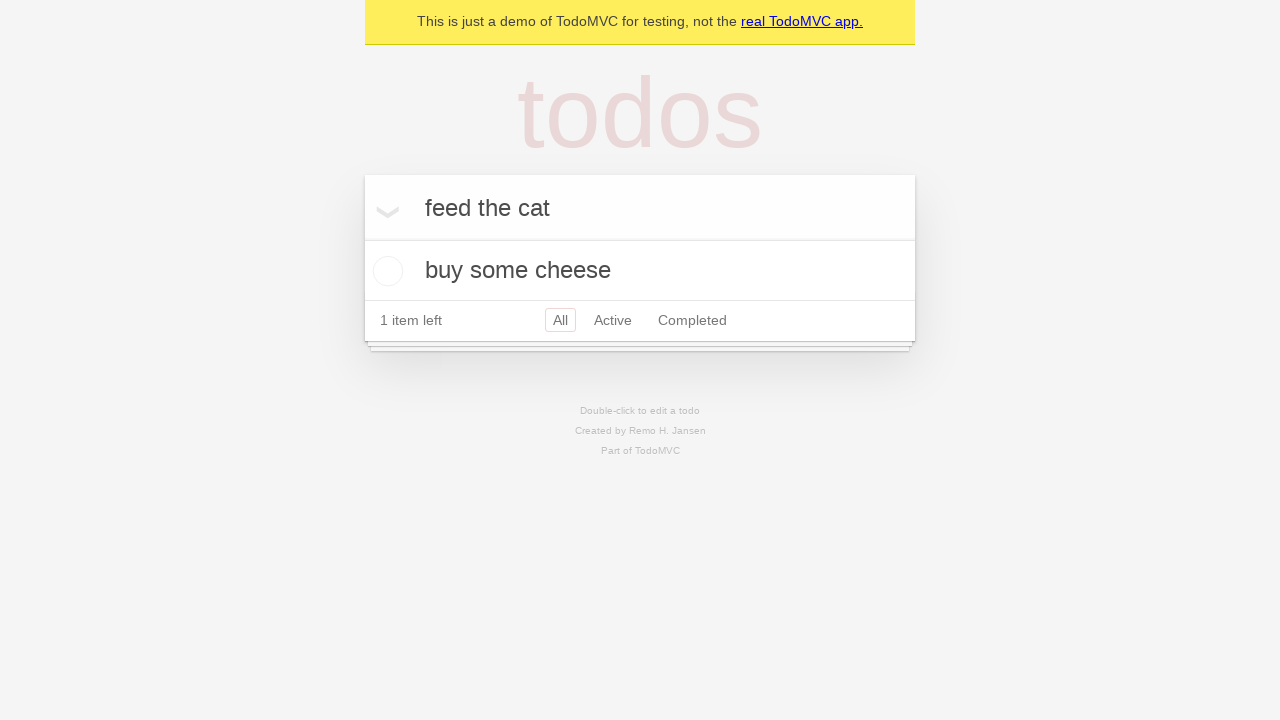

Pressed Enter to add todo item 'feed the cat' on internal:attr=[placeholder="What needs to be done?"i]
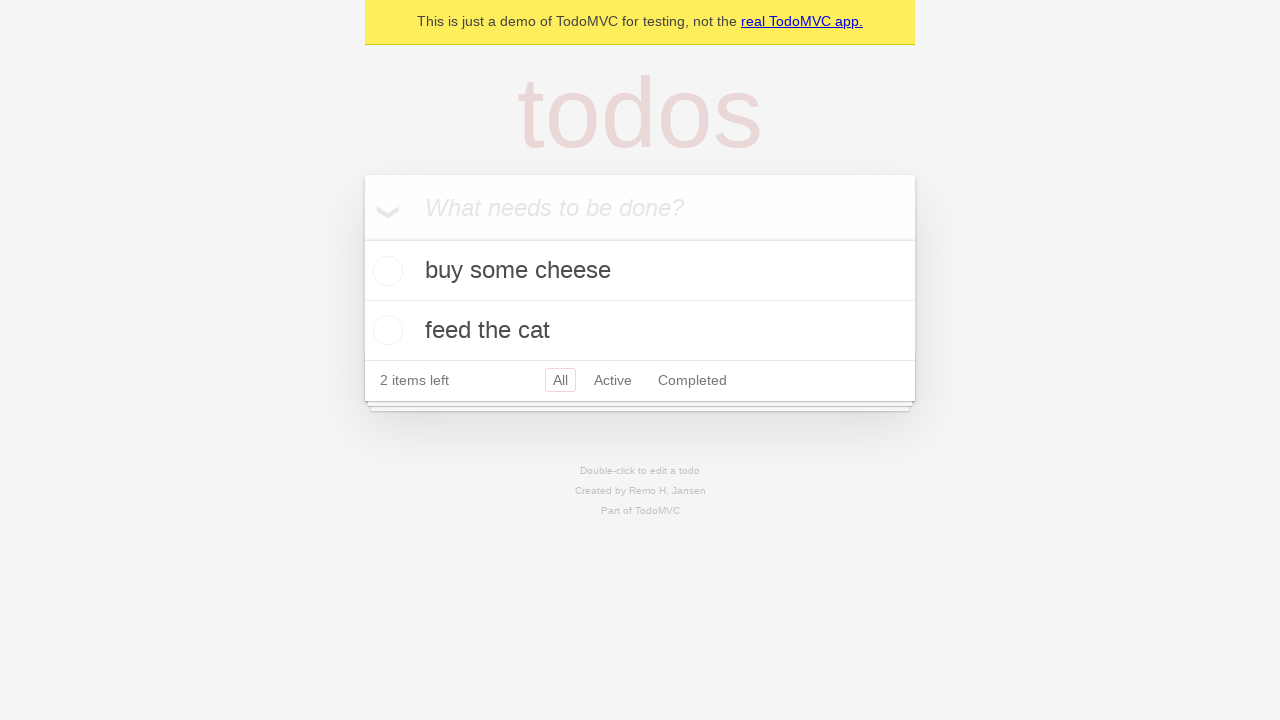

Filled todo input with 'book a doctors appointment' on internal:attr=[placeholder="What needs to be done?"i]
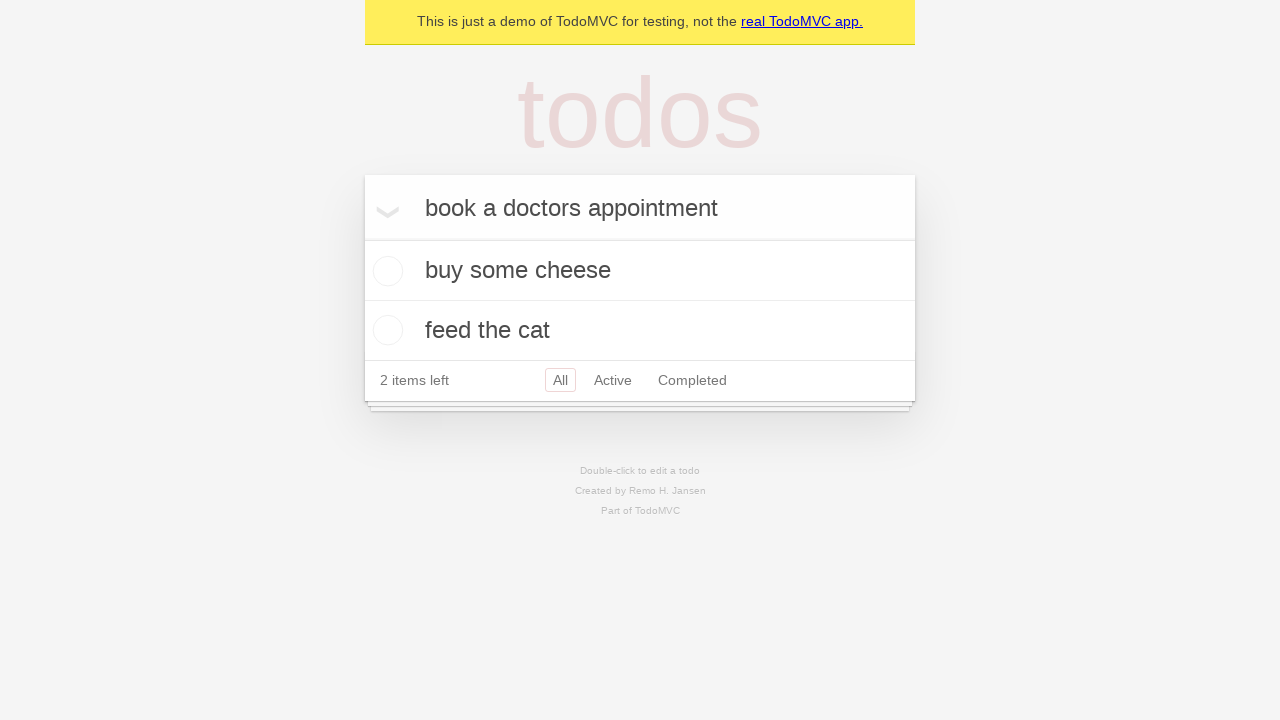

Pressed Enter to add todo item 'book a doctors appointment' on internal:attr=[placeholder="What needs to be done?"i]
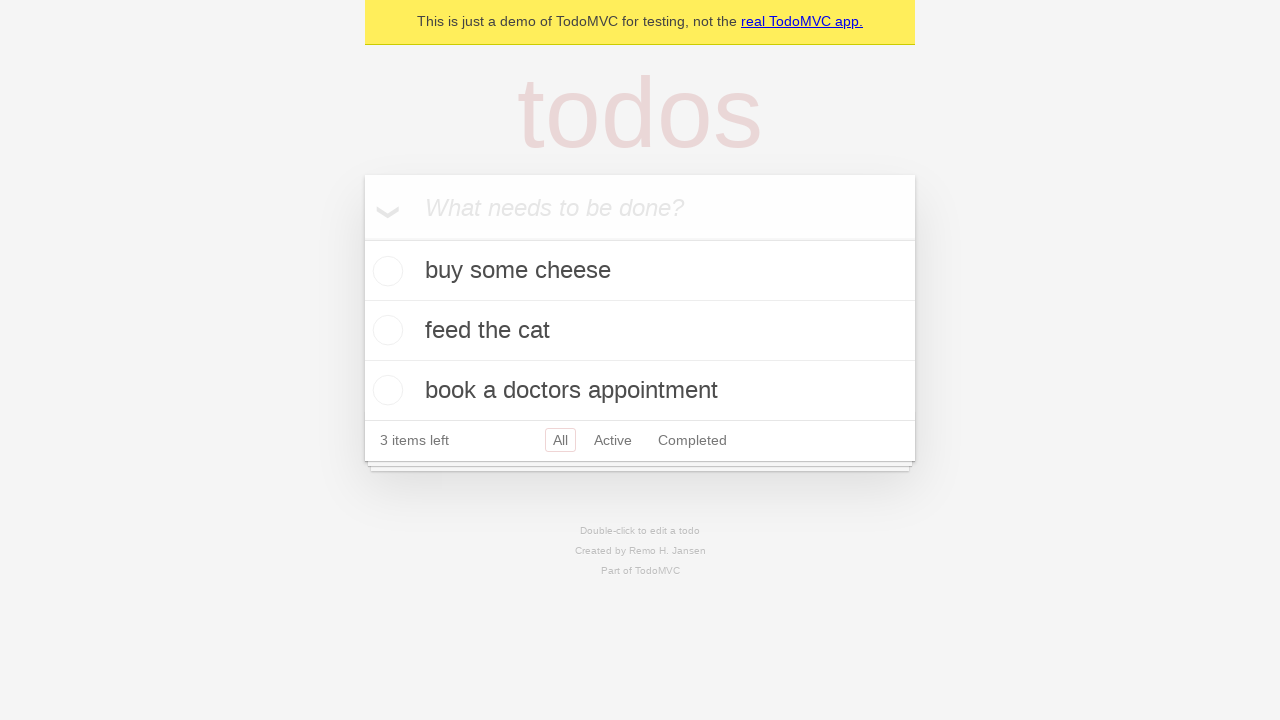

Clicked 'Mark all as complete' checkbox to toggle all todos as completed at (362, 238) on internal:label="Mark all as complete"i
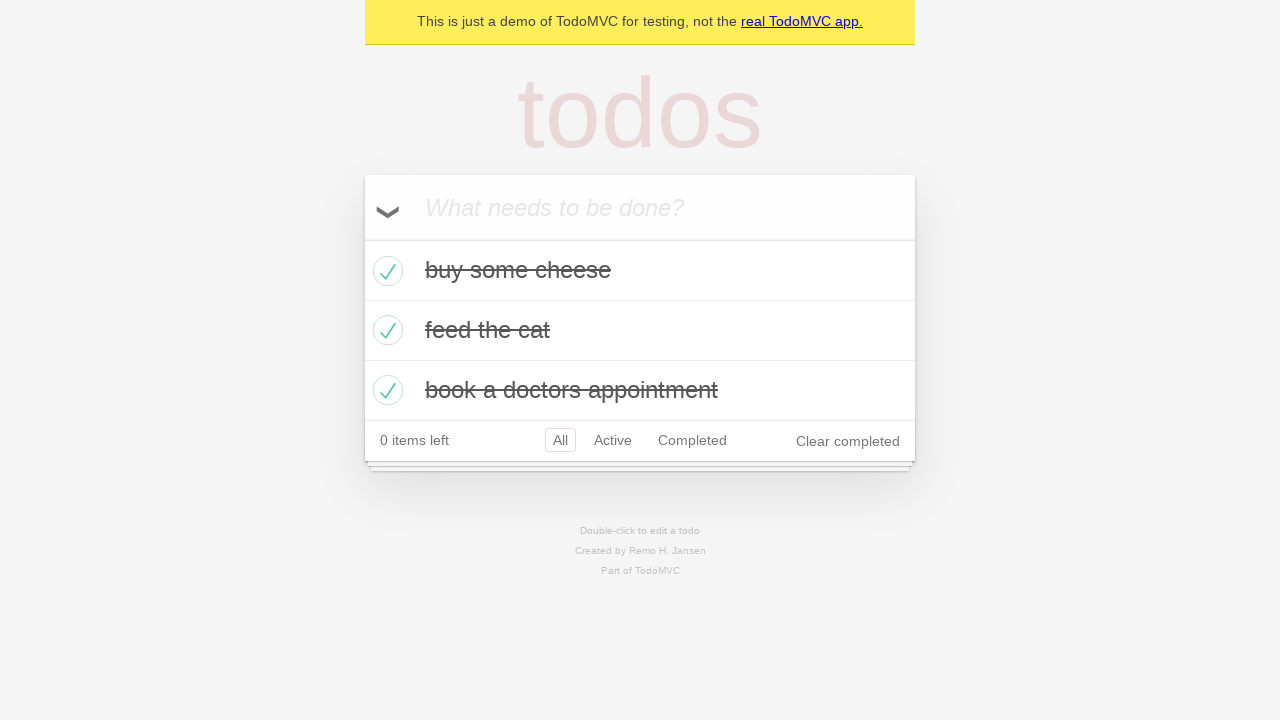

Verified that all todo items are marked as completed
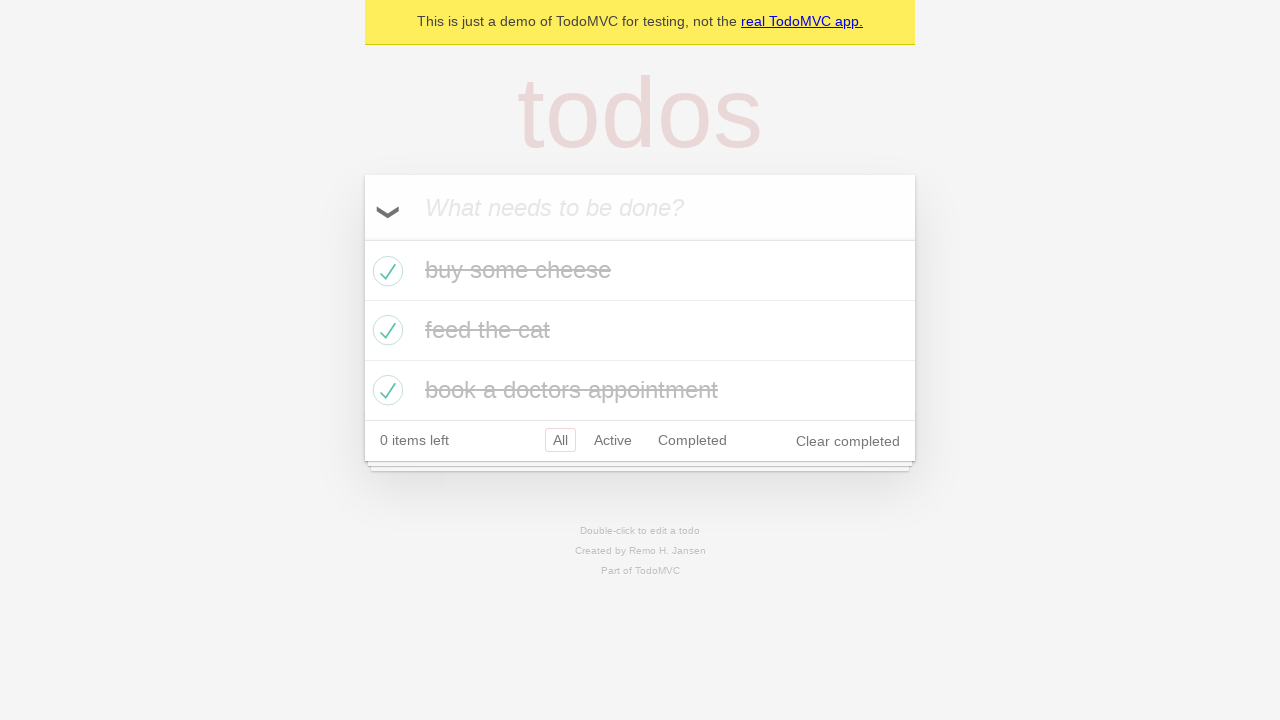

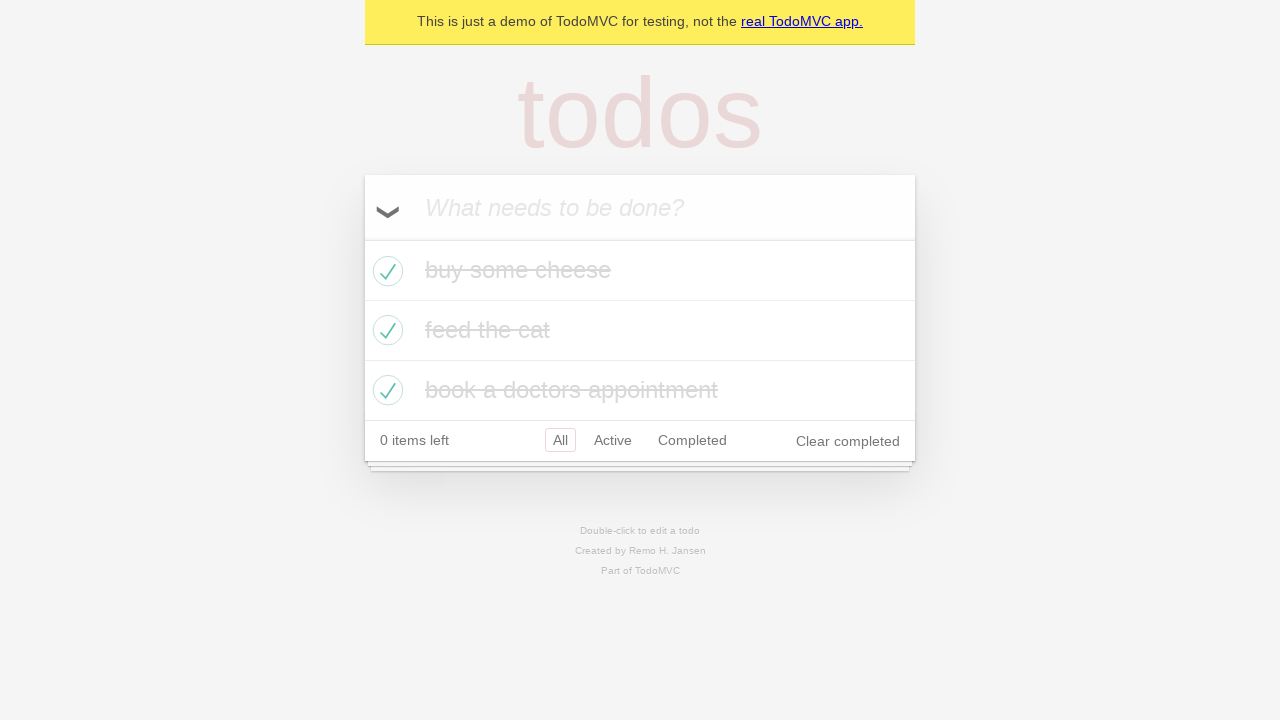